Tests form interactions on a practice automation site by filling a name input field, clicking a radio button for Sunday, and selecting a checkbox.

Starting URL: https://testautomationpractice.blogspot.com/

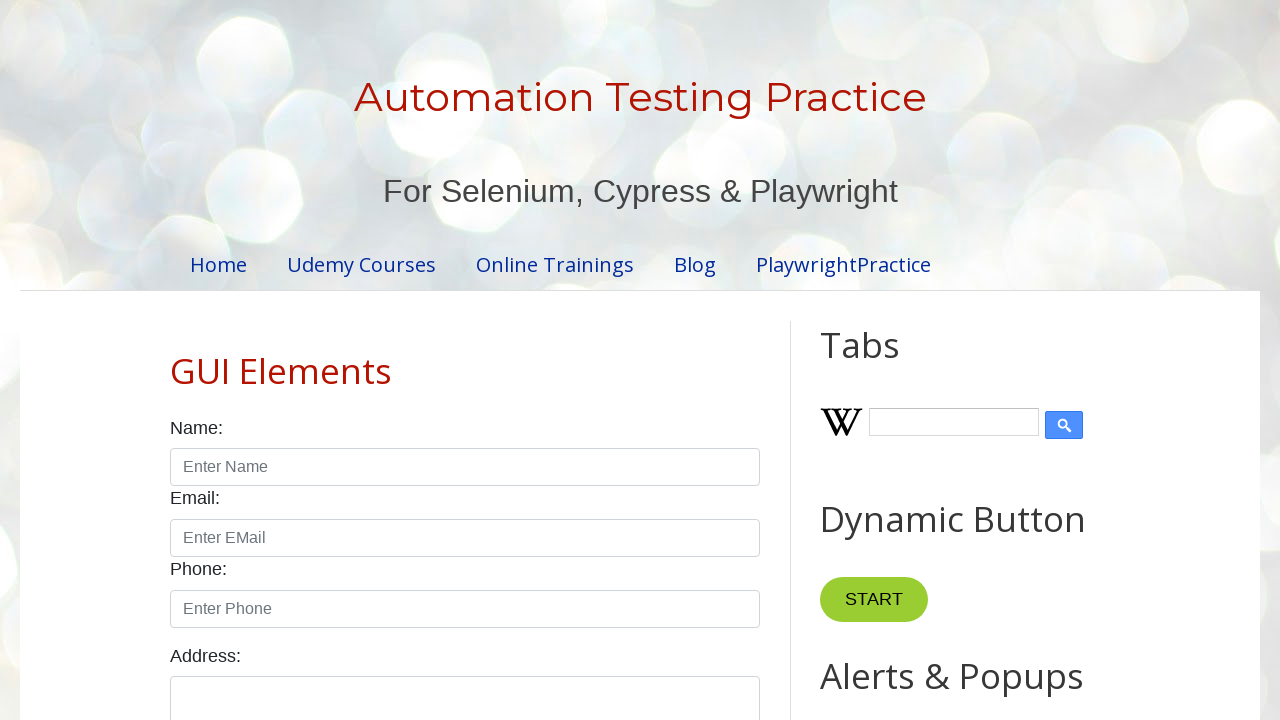

Filled name input field with 'Jagu' on #name
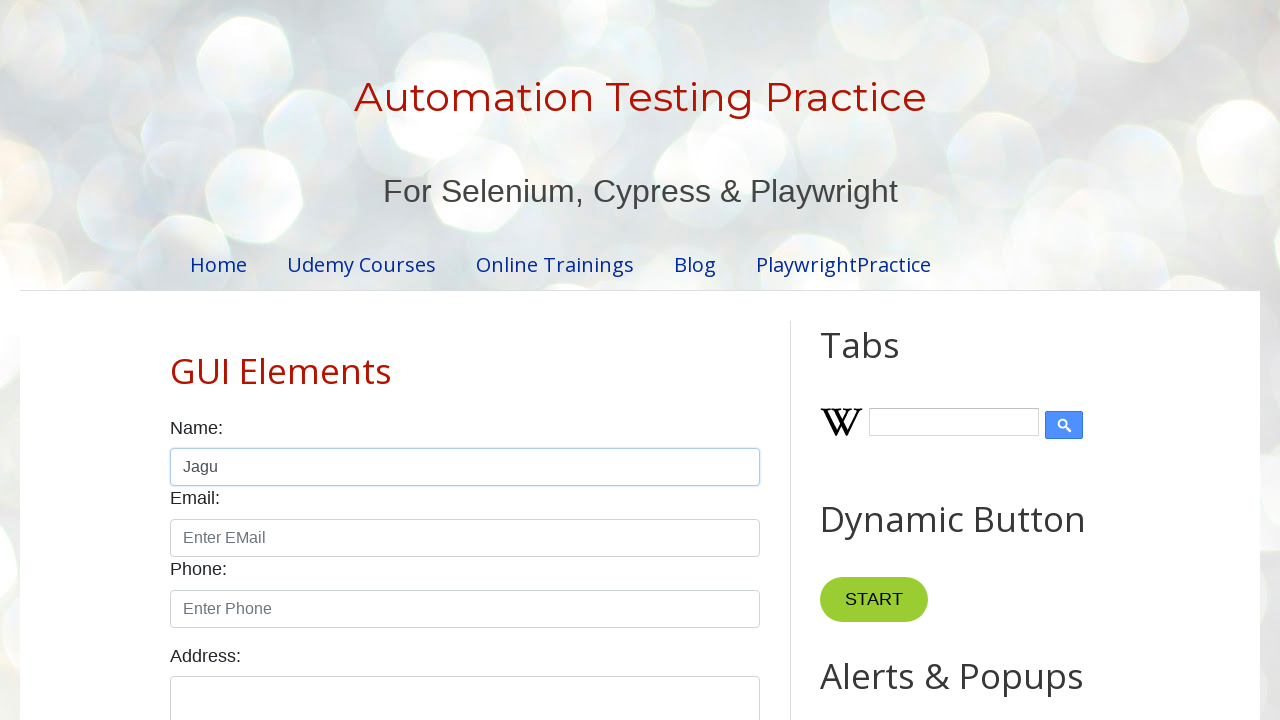

Clicked Sunday radio button at (176, 360) on input#sunday
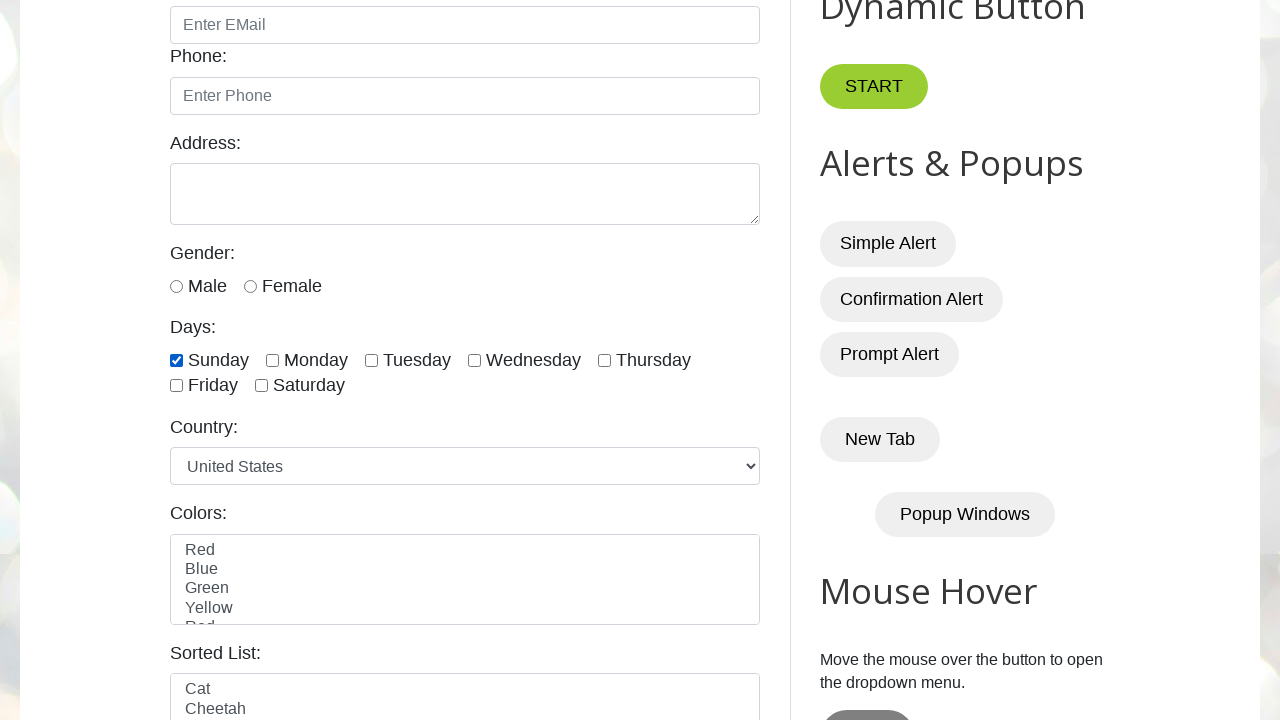

Clicked the 8th checkbox at (651, 361) on (//input[@type='checkbox'])[8]
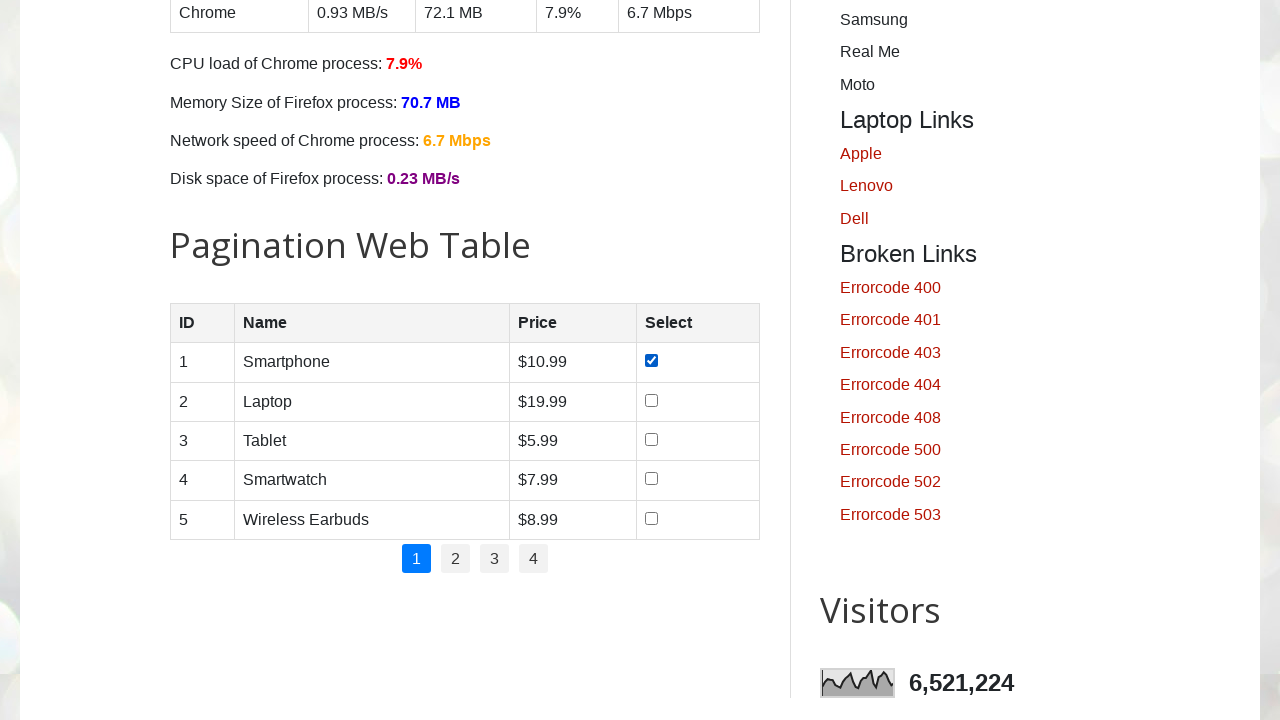

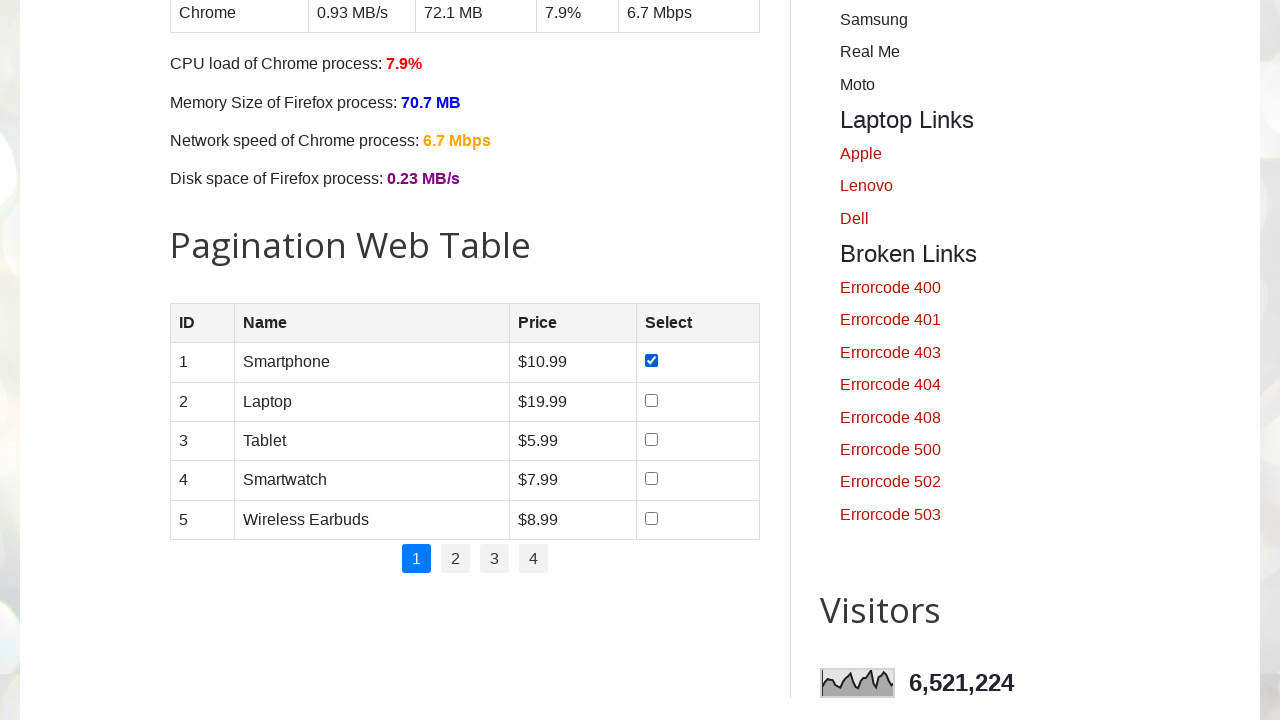